Tests mouse hover functionality by hovering over a "Mouse Hover" element to reveal hidden links, then clicking on the "Reload" link that appears.

Starting URL: https://rahulshettyacademy.com/AutomationPractice/

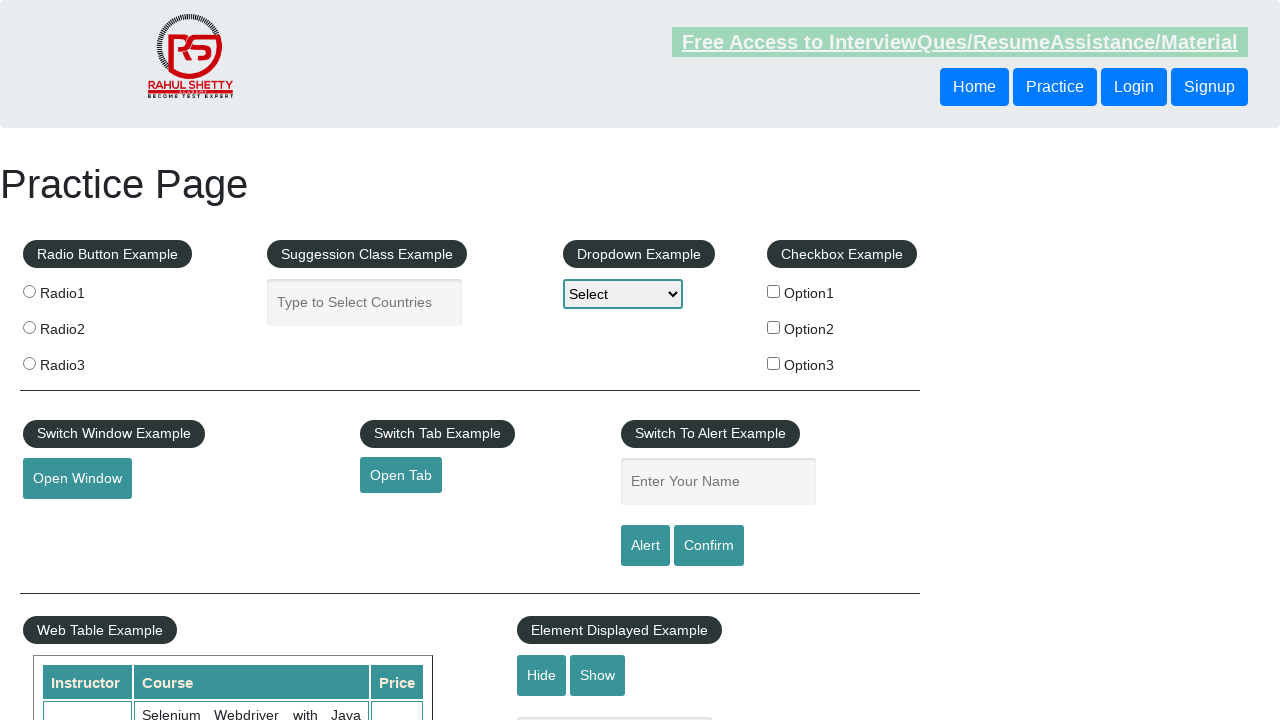

Navigated to AutomationPractice page
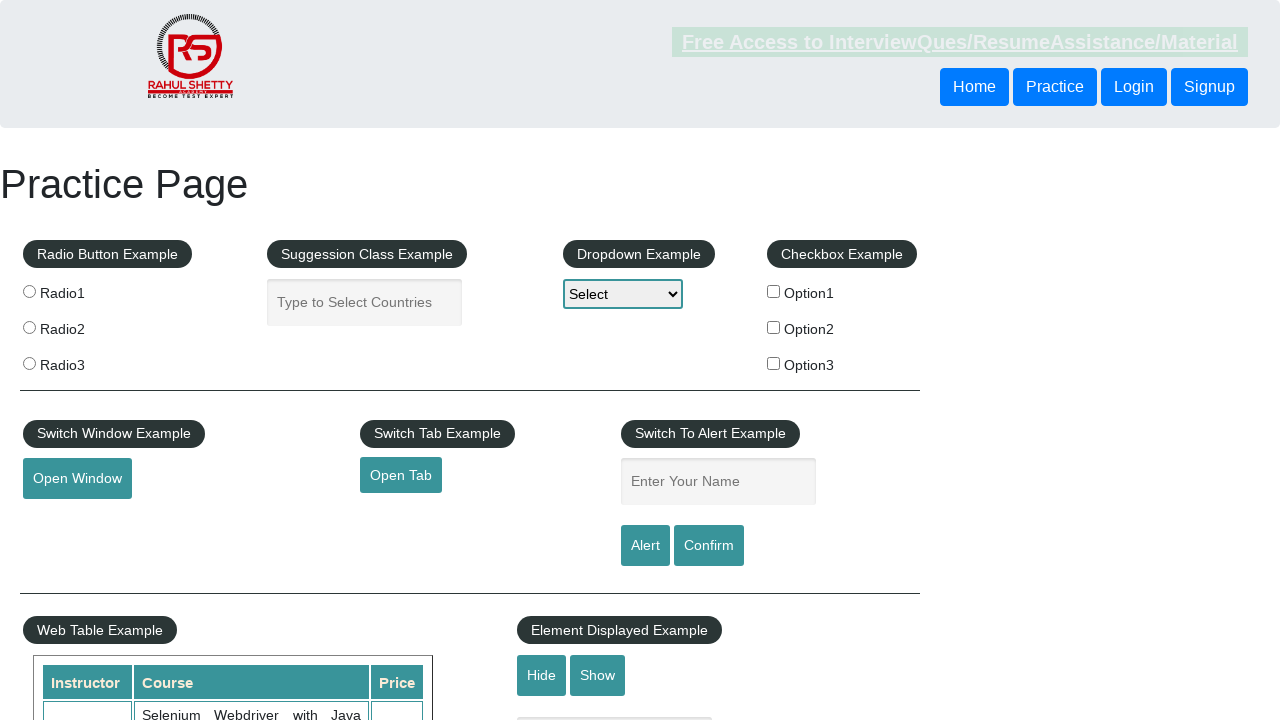

Hovered over Mouse Hover element to reveal hidden links at (83, 361) on #mousehover
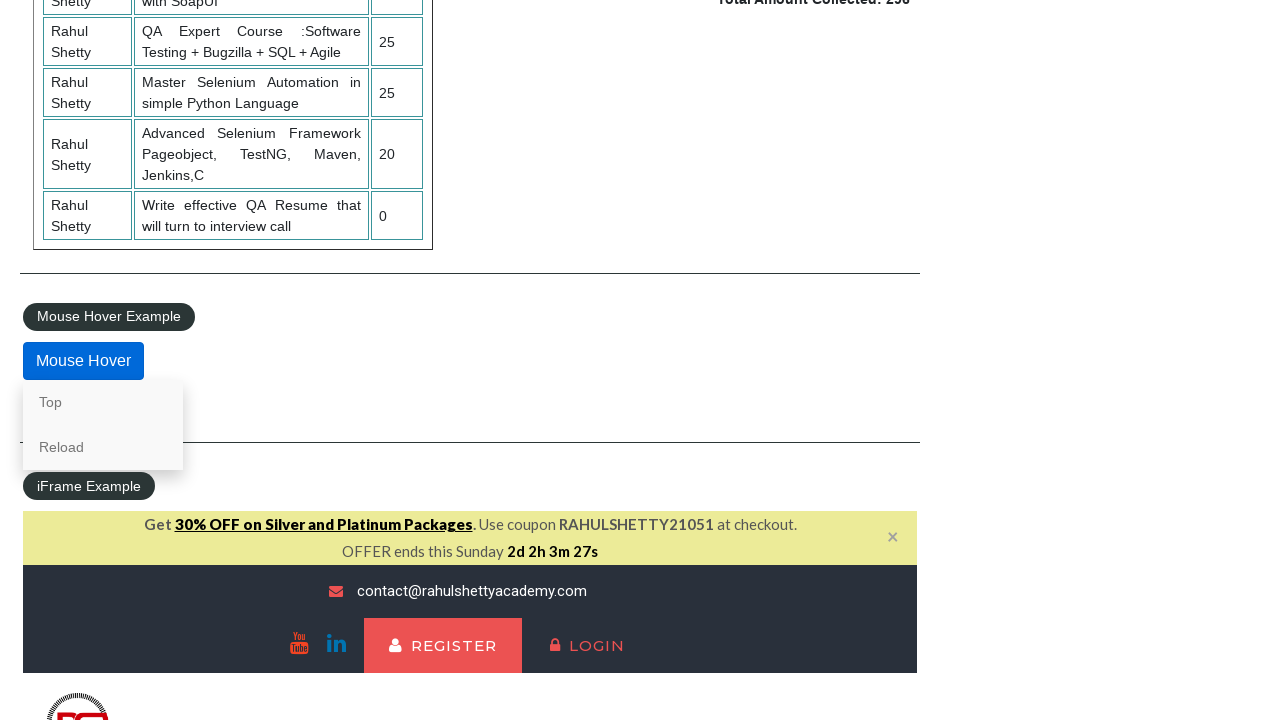

Clicked on the Reload link that appeared after hover at (103, 447) on a:text('Reload')
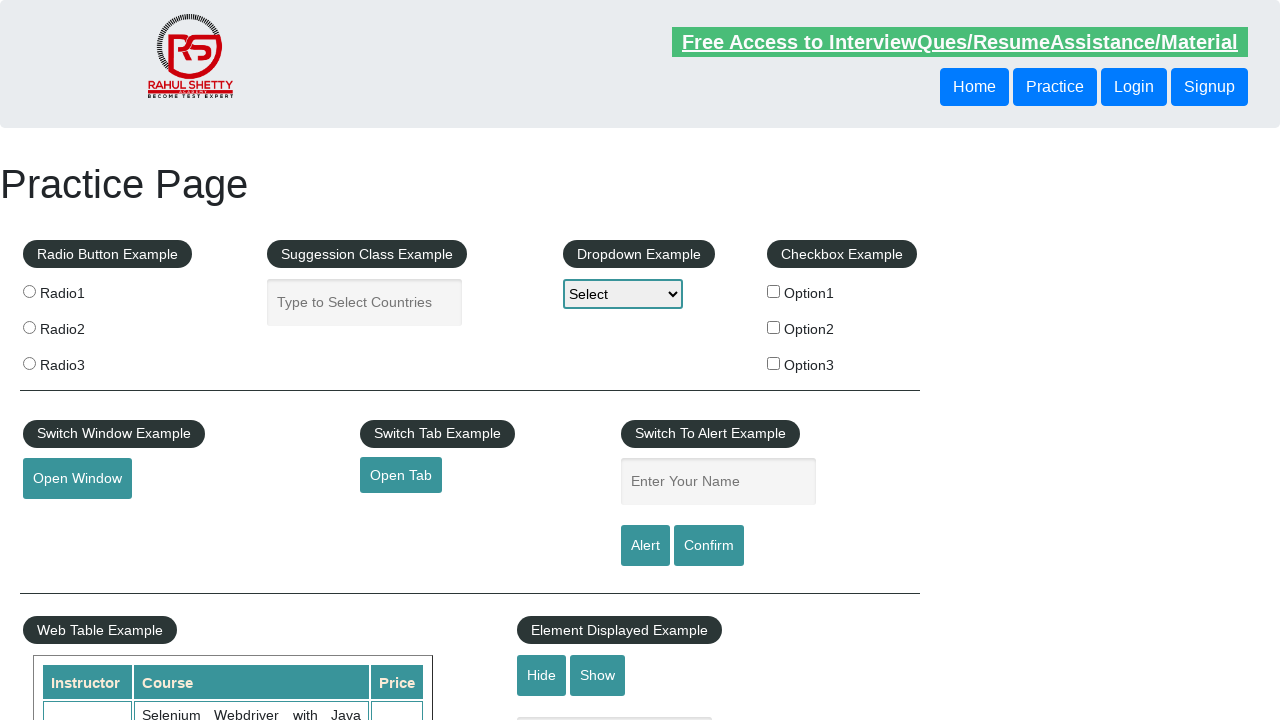

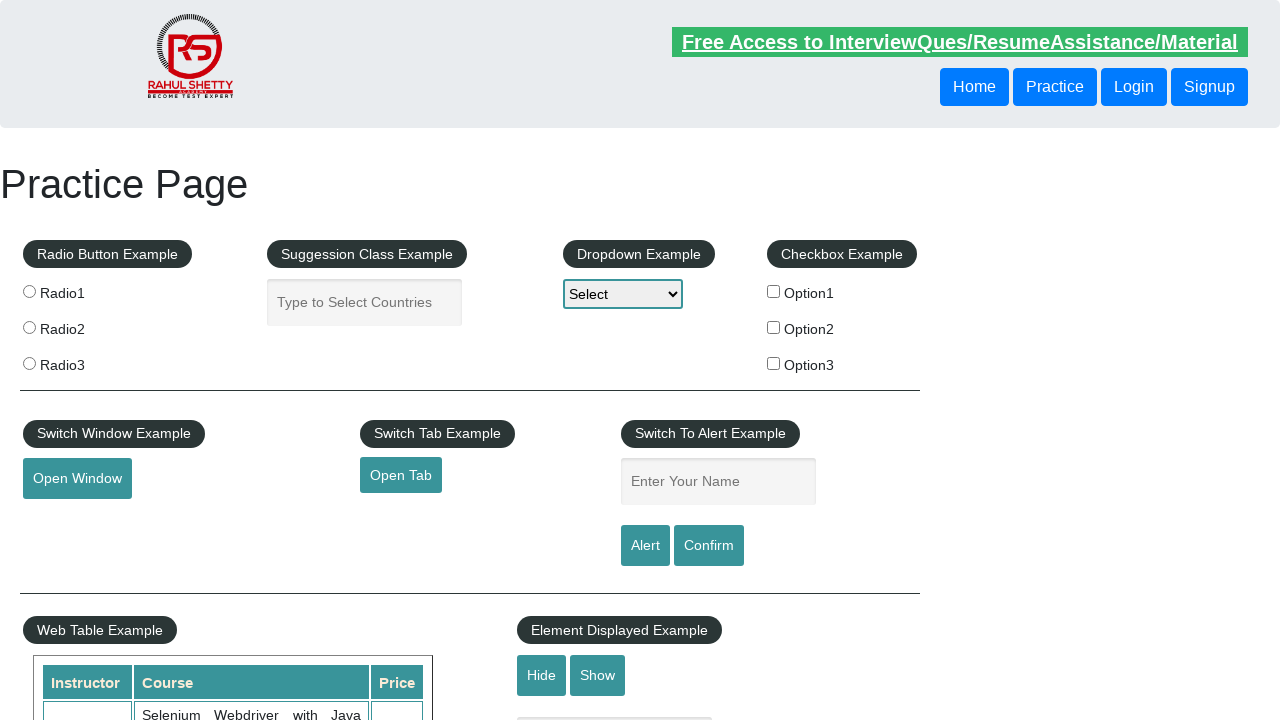